Tests different types of JavaScript alerts (simple, confirmation, and prompt) by triggering them and interacting with accept, dismiss, and text input actions

Starting URL: https://demo.automationtesting.in/Alerts.html

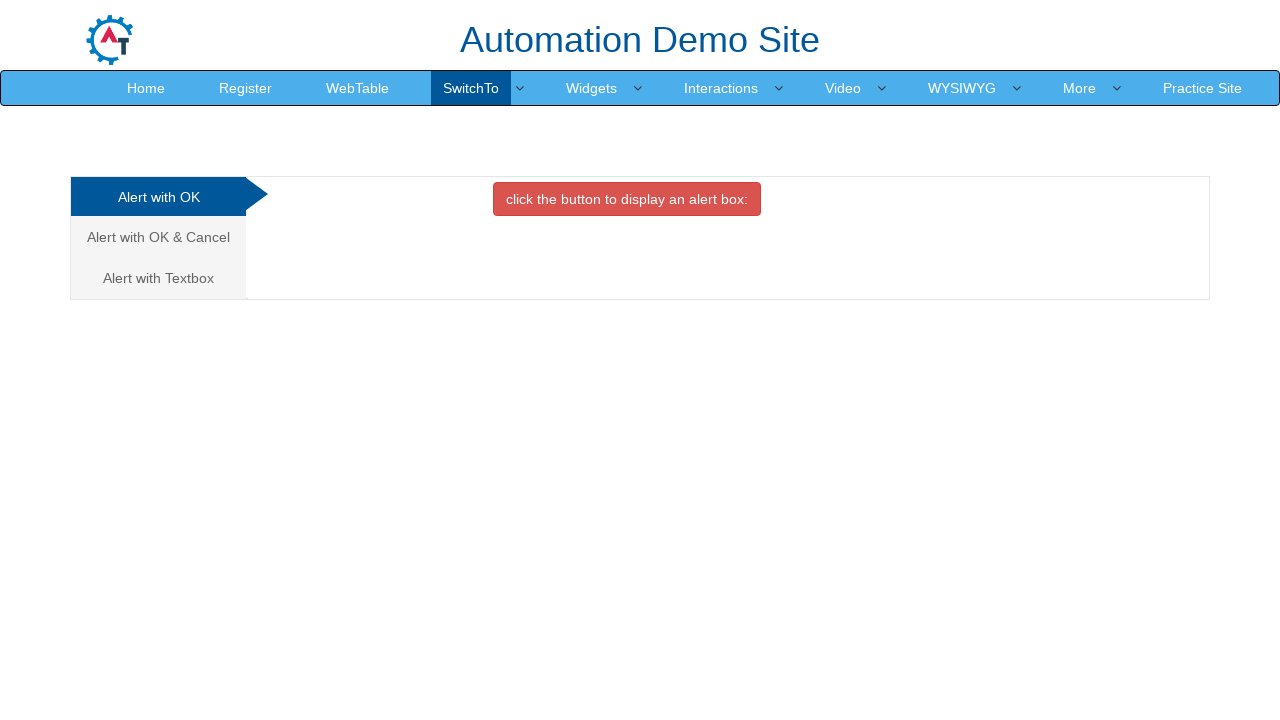

Clicked OK Tab to trigger simple alert at (627, 199) on #OKTab
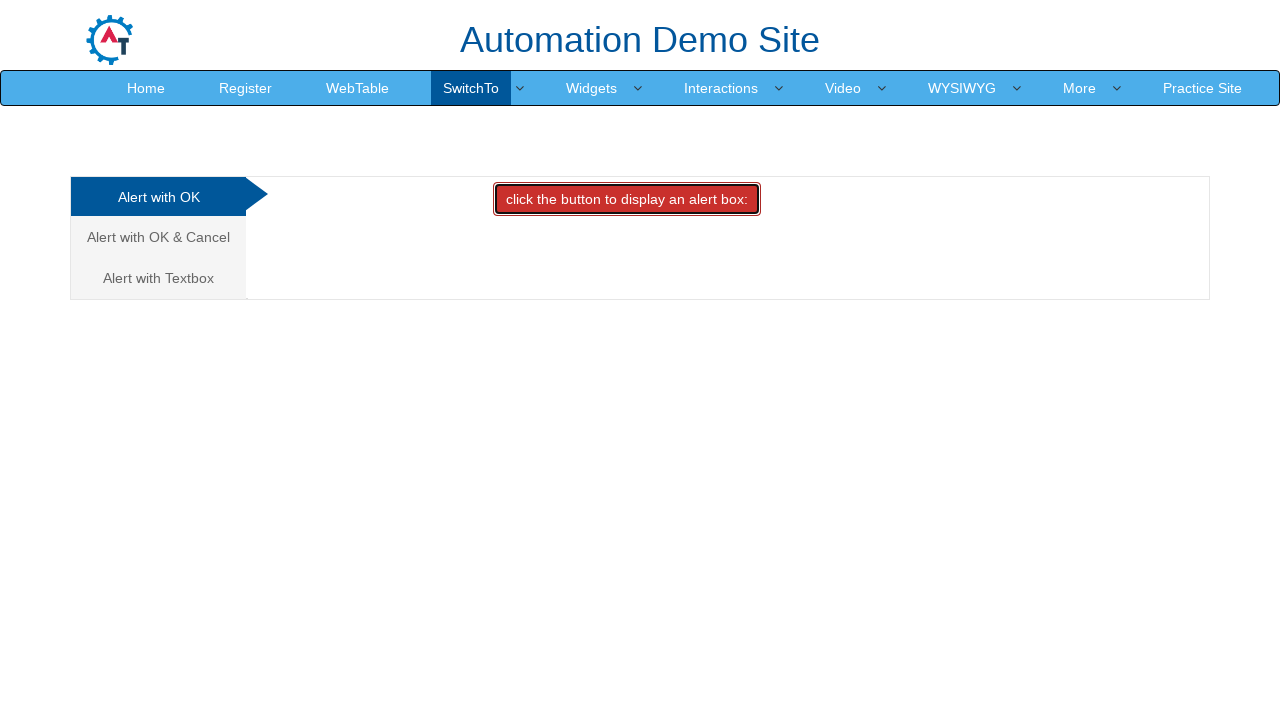

Set up dialog handler to accept simple alert
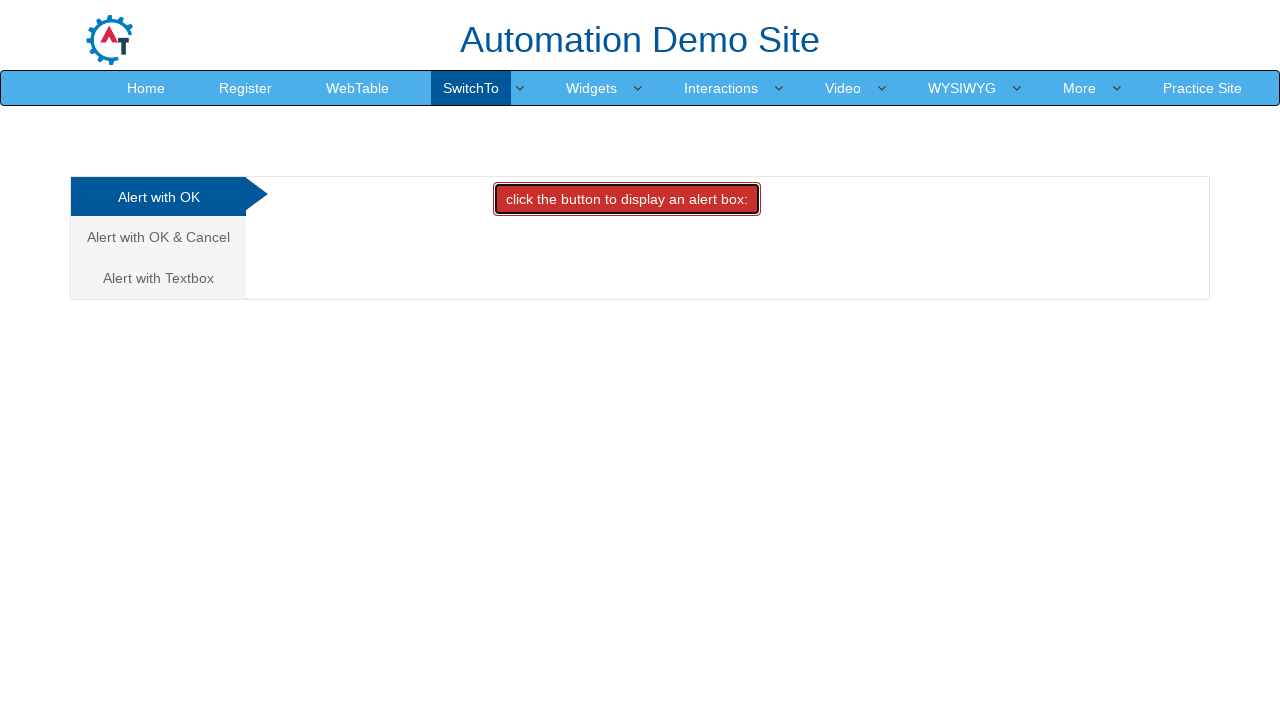

Clicked navigation link to CancelTab at (158, 237) on xpath=//a[@href='#CancelTab']
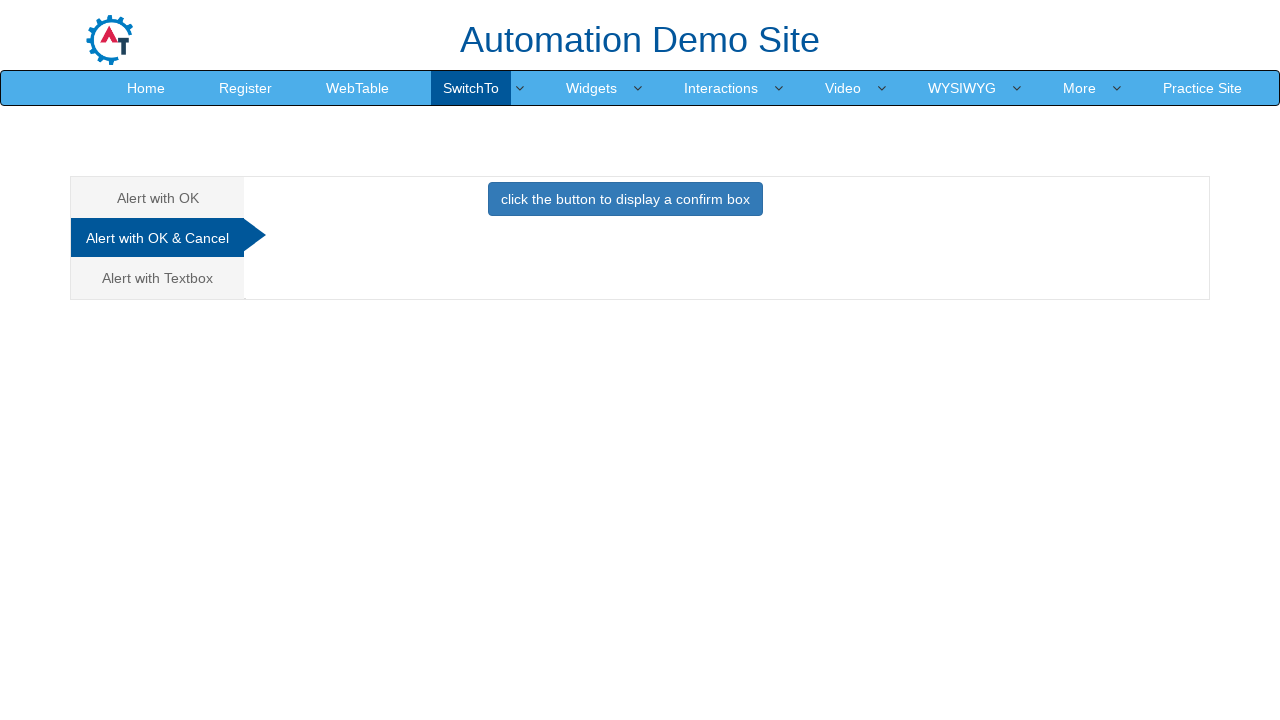

Clicked CancelTab to trigger confirmation alert at (625, 204) on #CancelTab
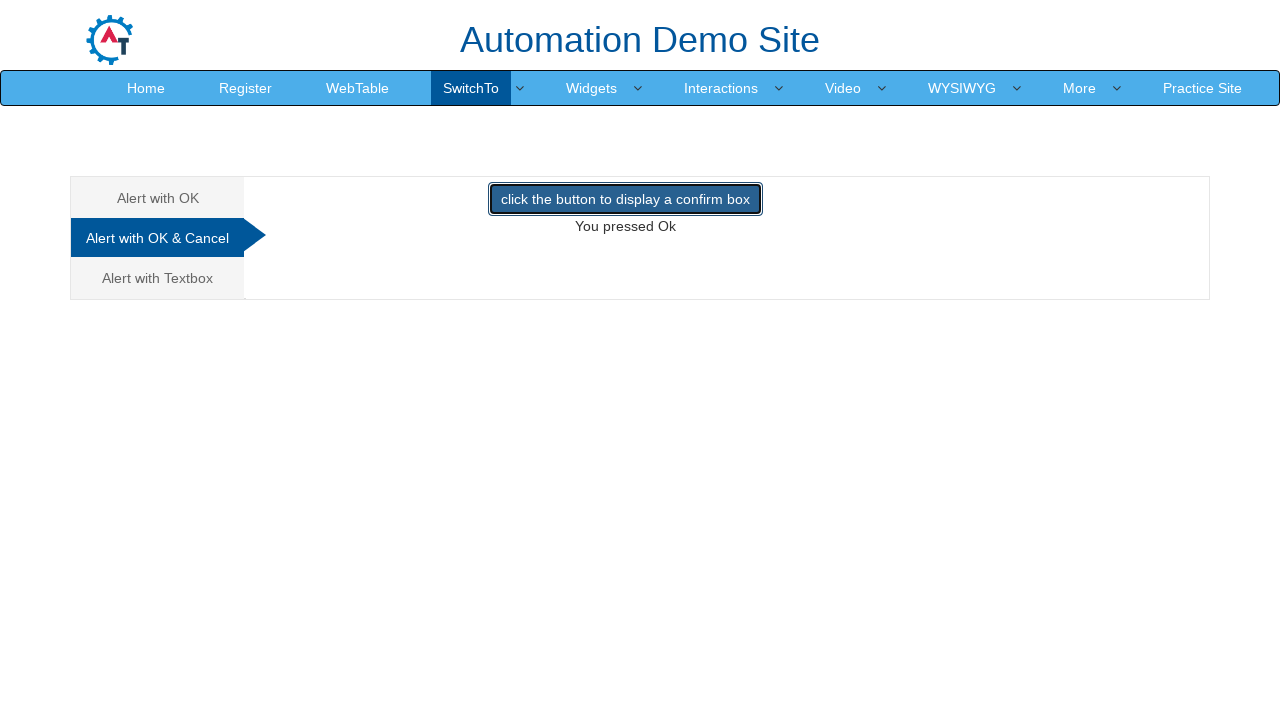

Set up dialog handler to dismiss confirmation alert
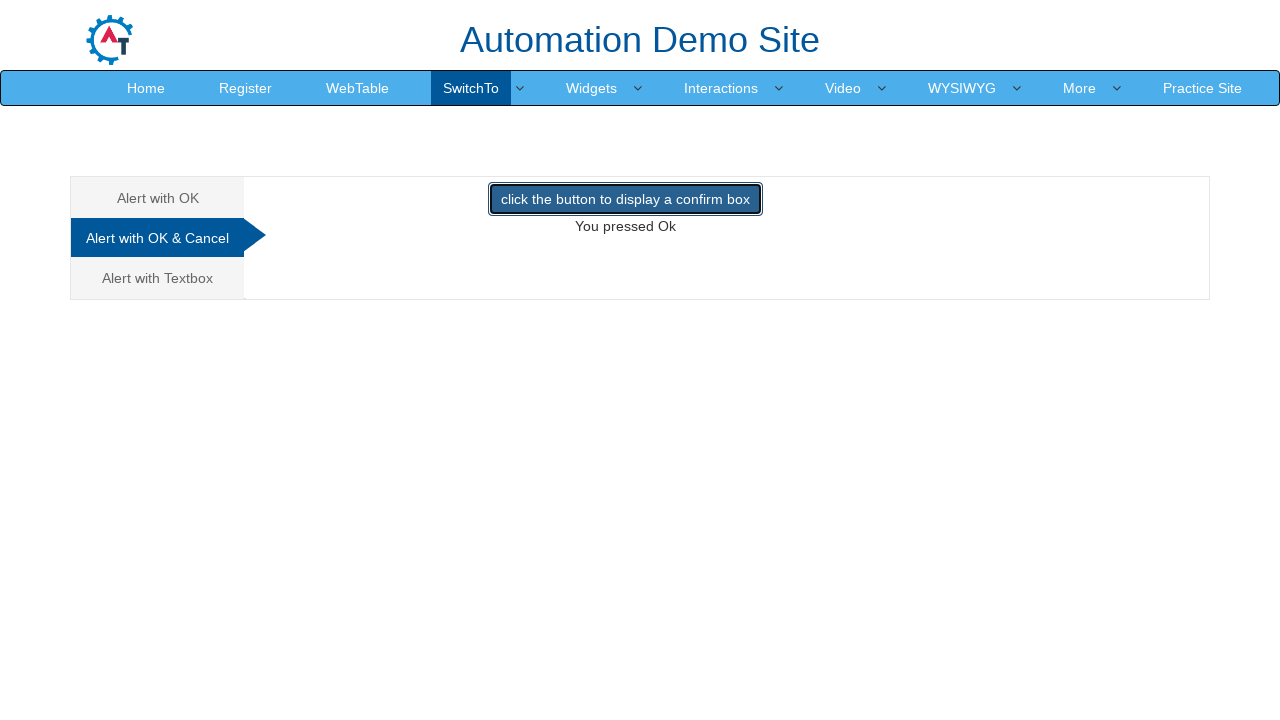

Clicked navigation link to Textbox tab at (158, 278) on xpath=//a[@href='#Textbox']
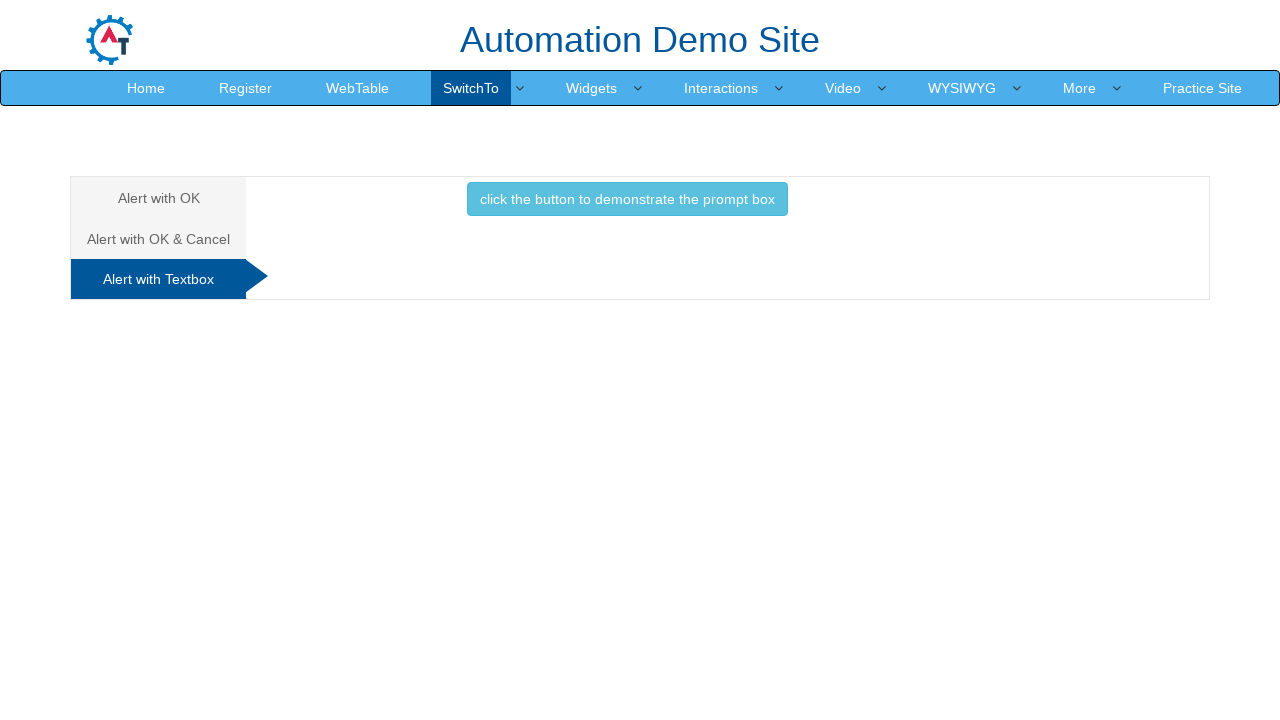

Clicked Textbox to trigger prompt alert at (627, 204) on #Textbox
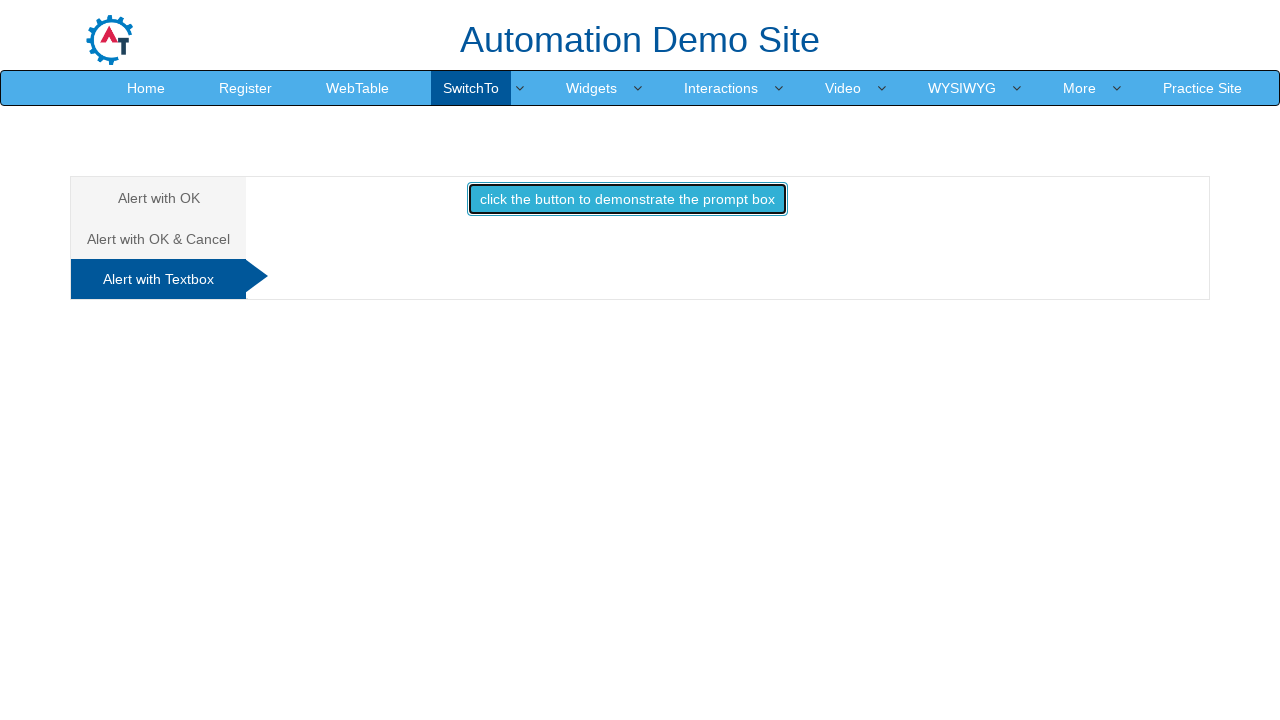

Set up dialog handler to accept prompt alert with text 'Hirva, Tom, Anisha'
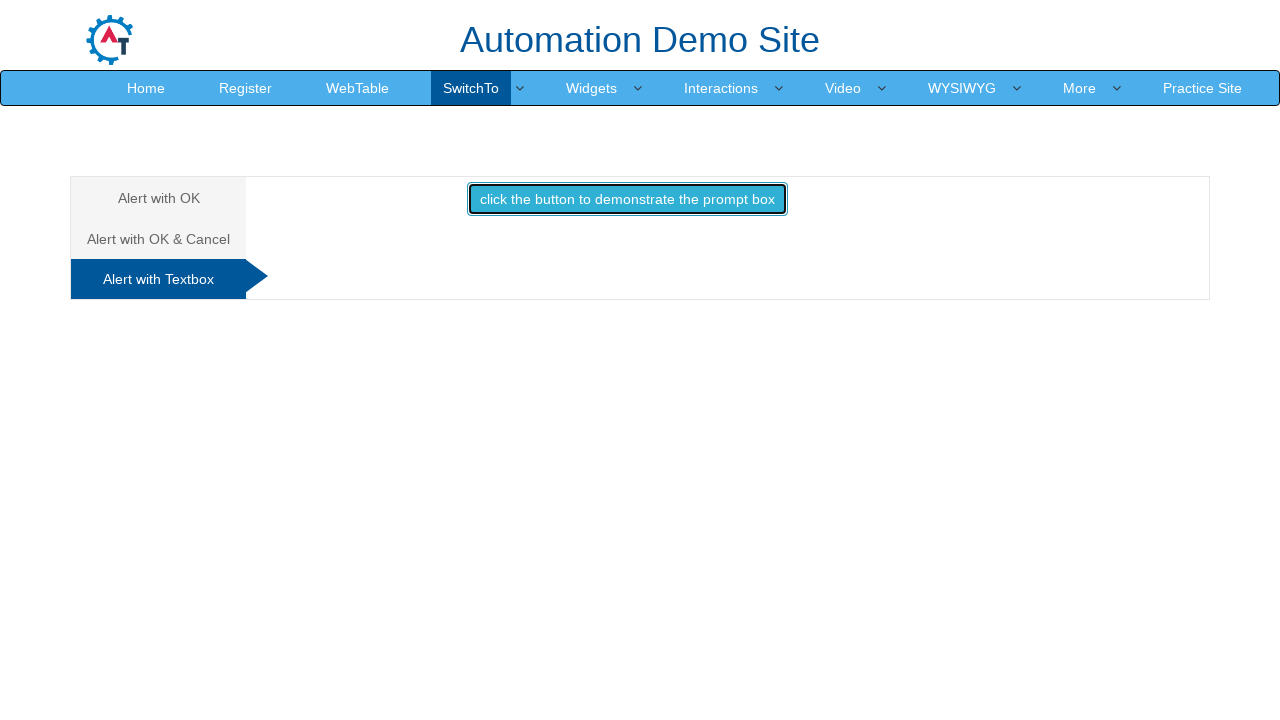

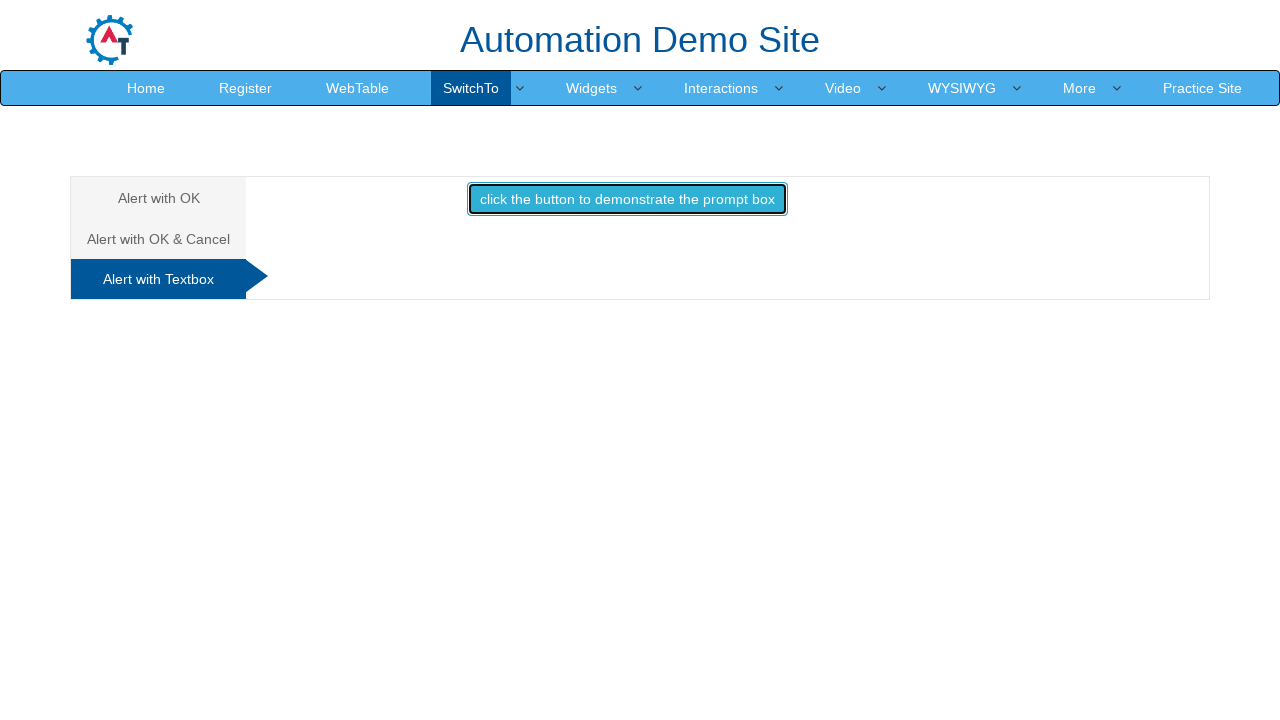